Tests window handle management by navigating to rediff.com and iterating through any open browser windows/tabs, switching to each one and verifying the page title

Starting URL: http://in.rediff.com/

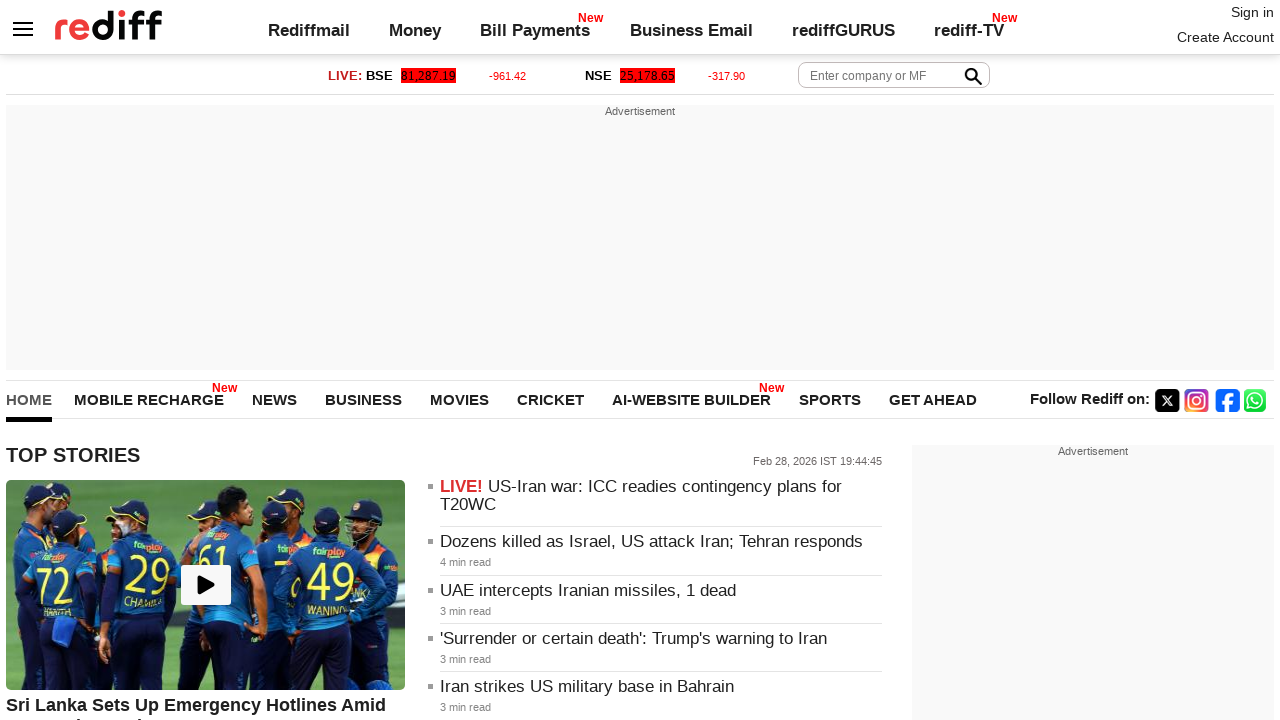

Stored reference to main page/tab
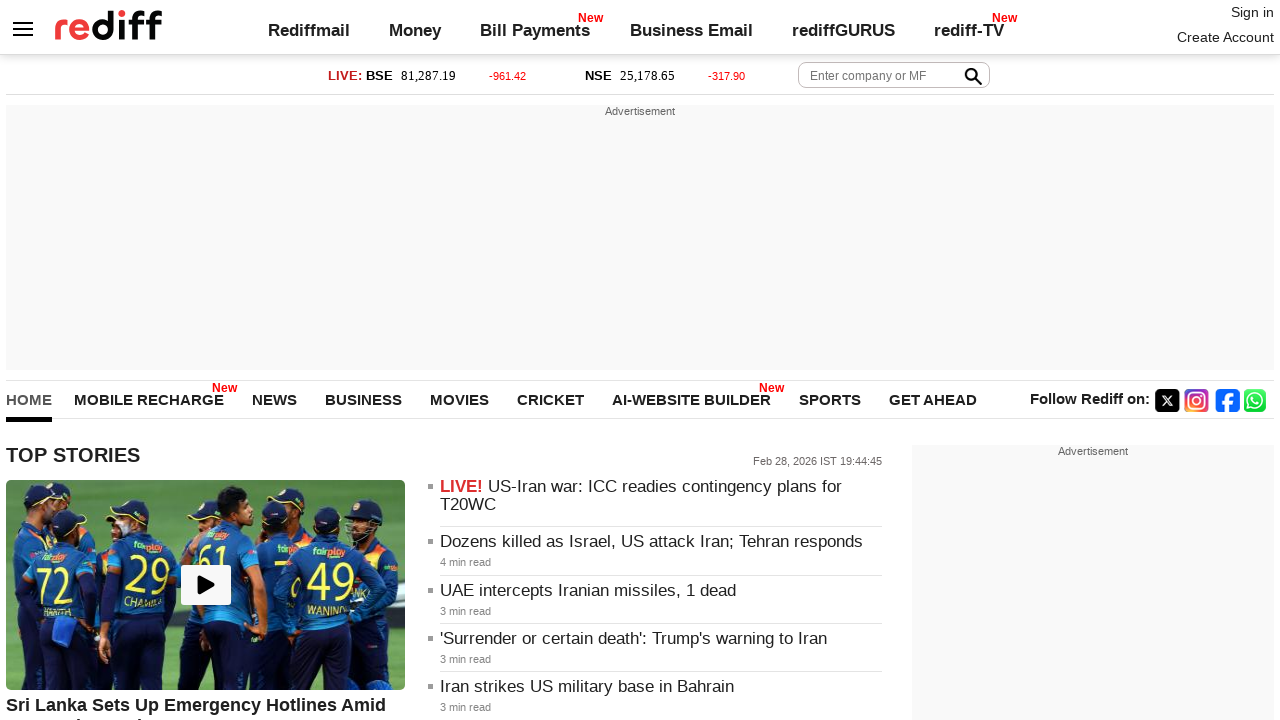

Retrieved all open pages/tabs from browser context
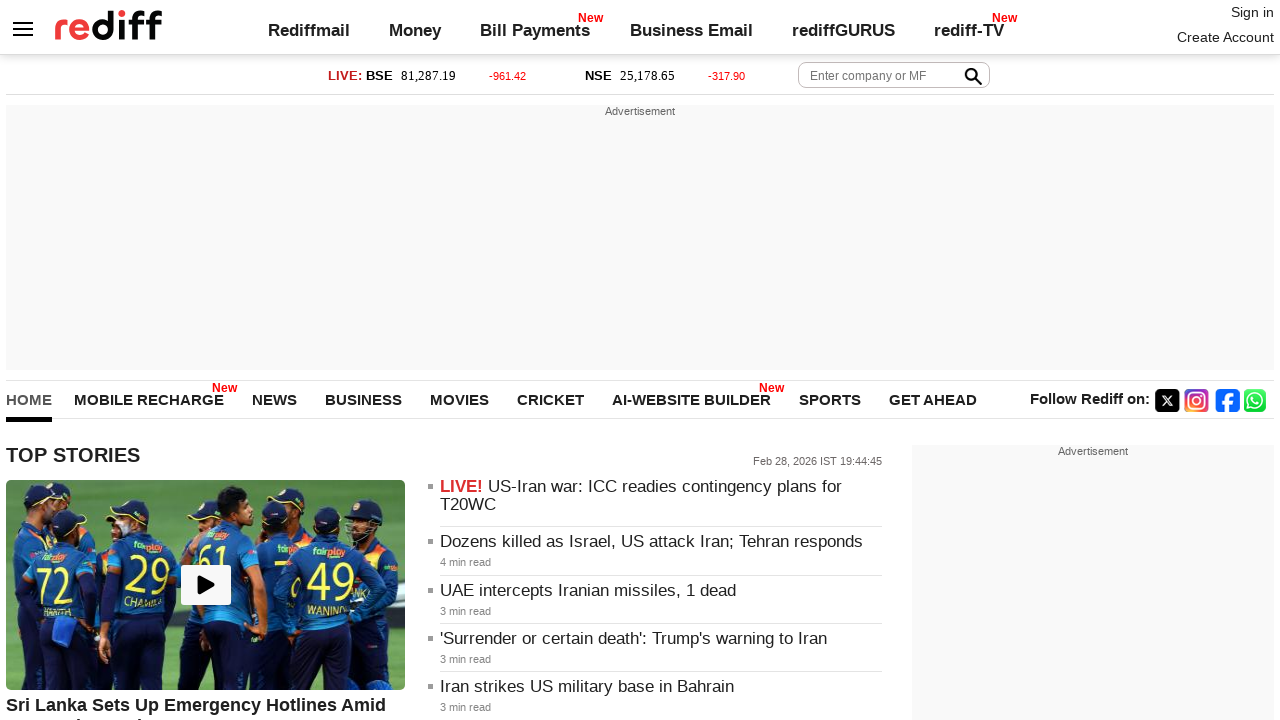

Switched back to main page/tab
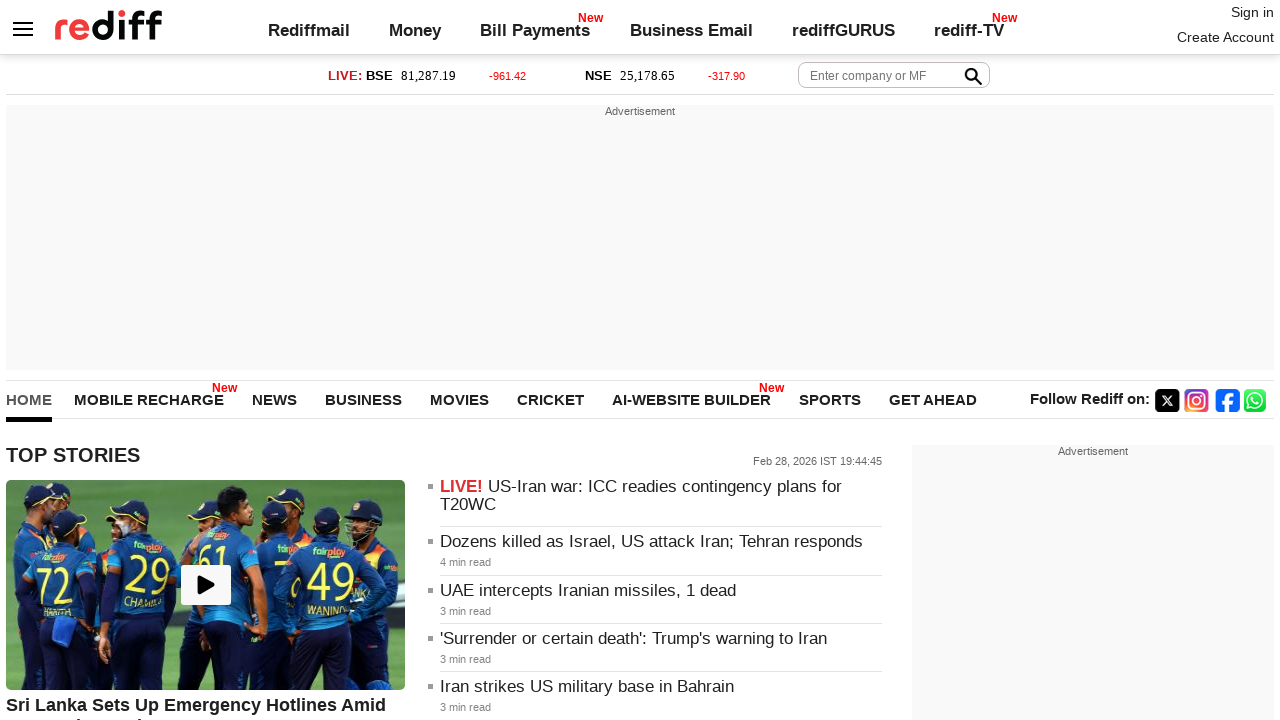

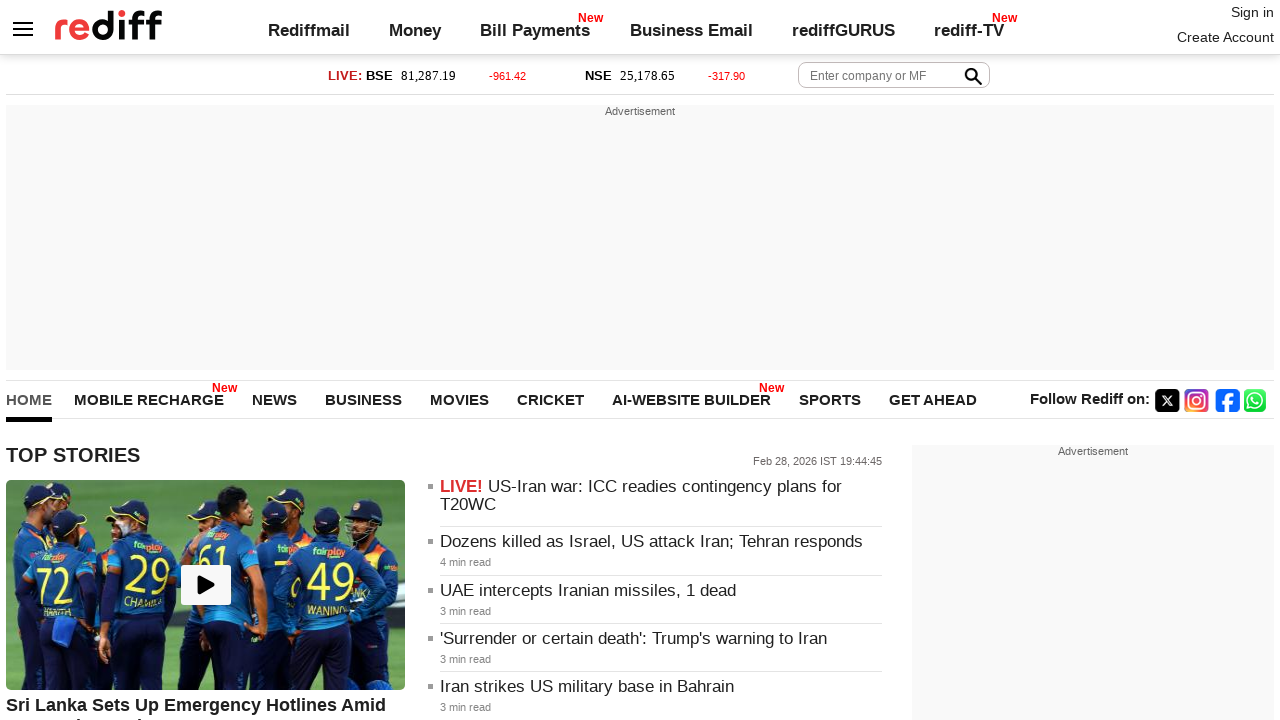